Tests registration form validation when confirm email doesn't match

Starting URL: https://alada.vn/tai-khoan/dang-ky.html

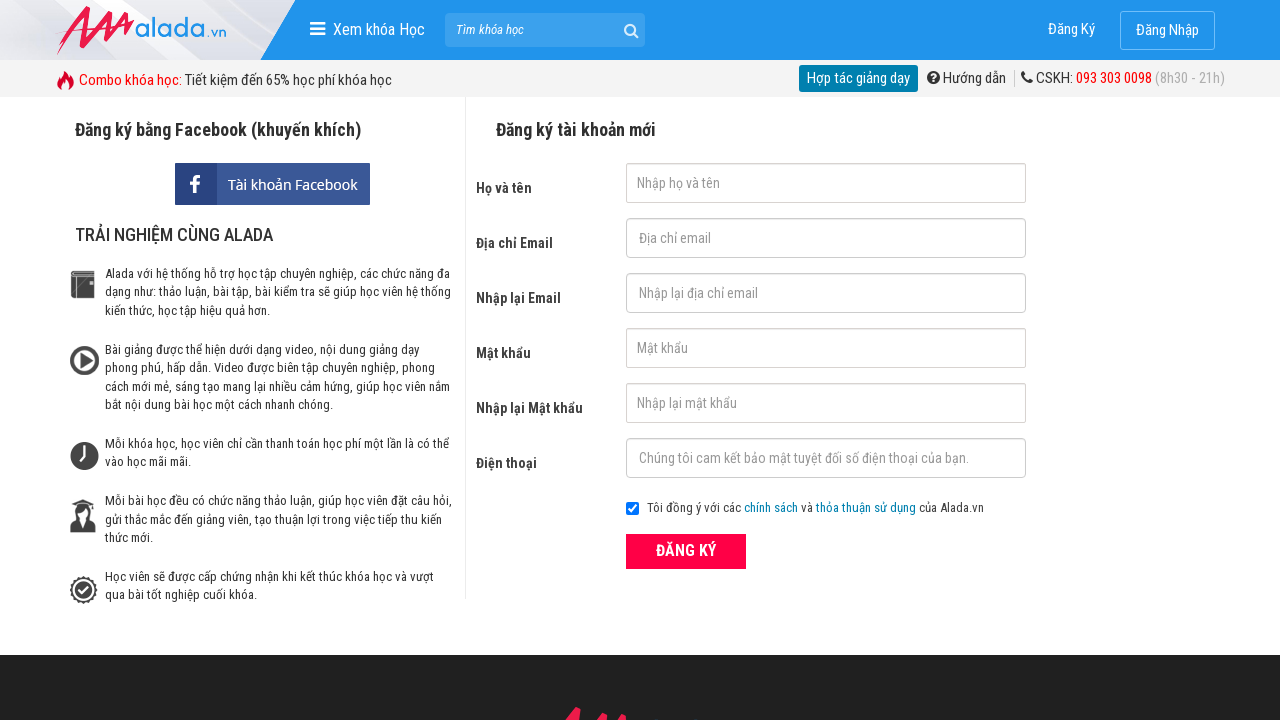

Filled firstname field with 'Trang Ngyen' on #txtFirstname
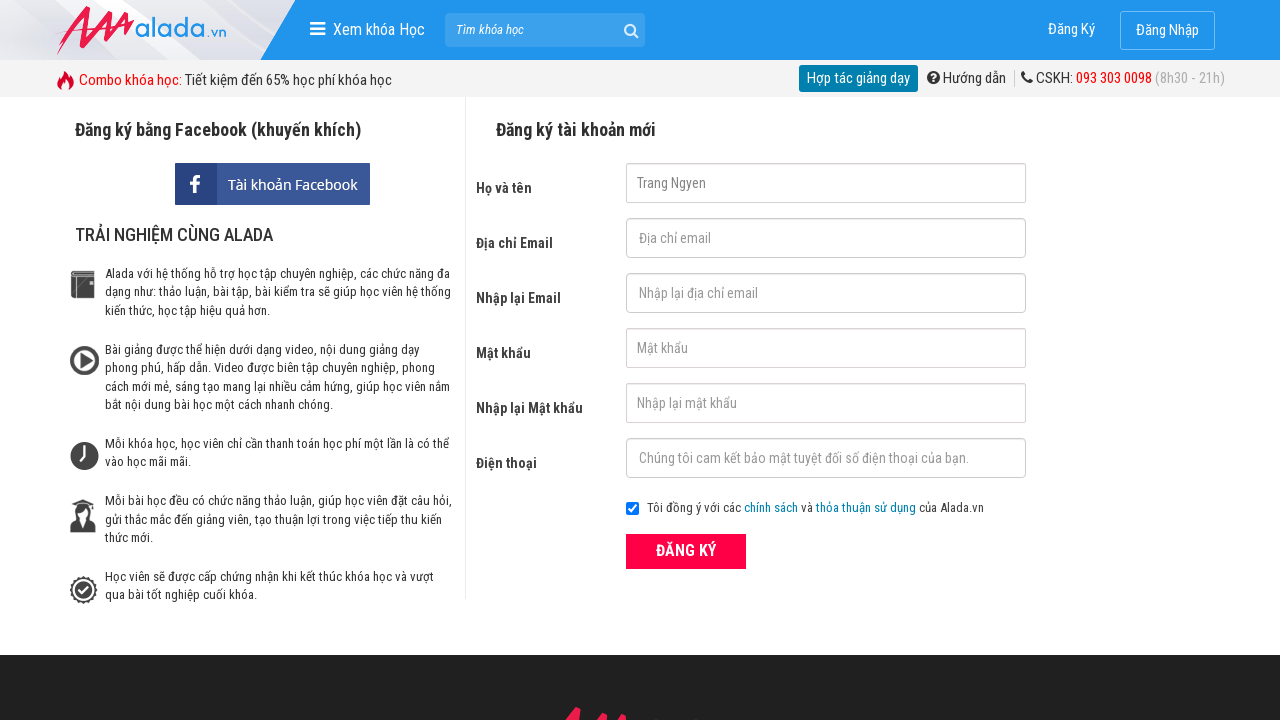

Filled email field with '12345@678' on #txtEmail
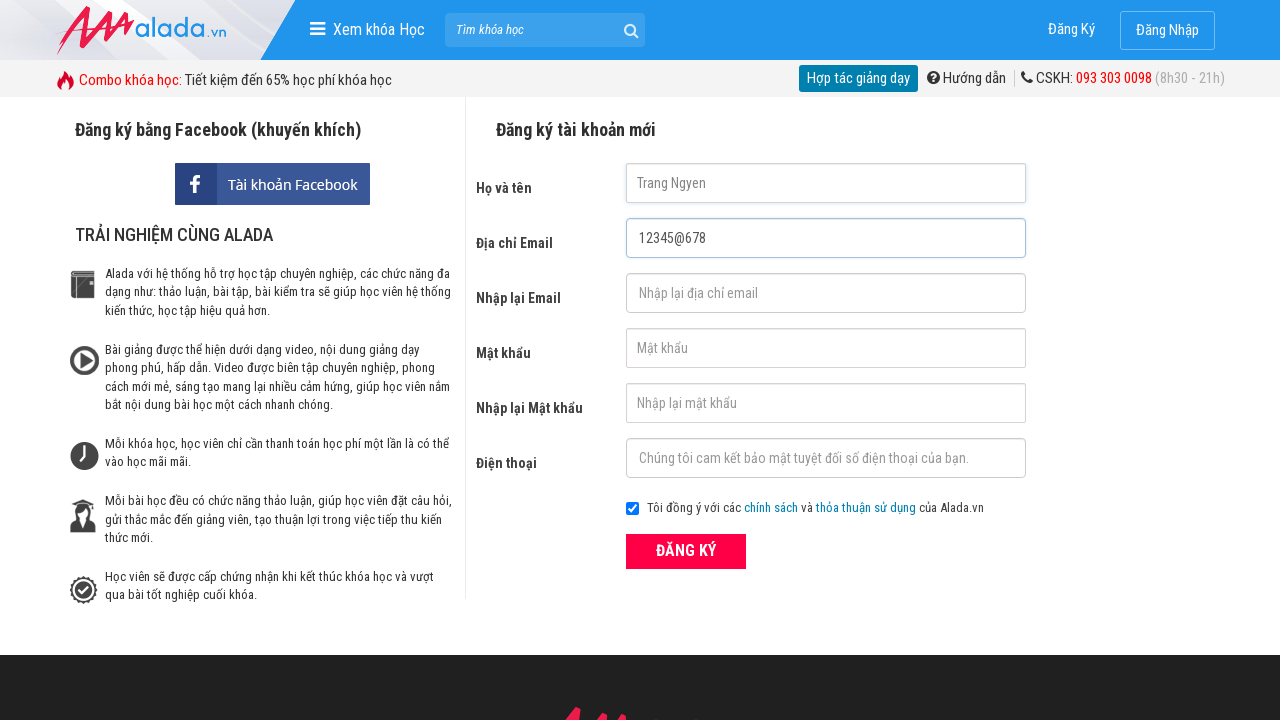

Filled confirm email field with mismatched email '1234@123' on #txtCEmail
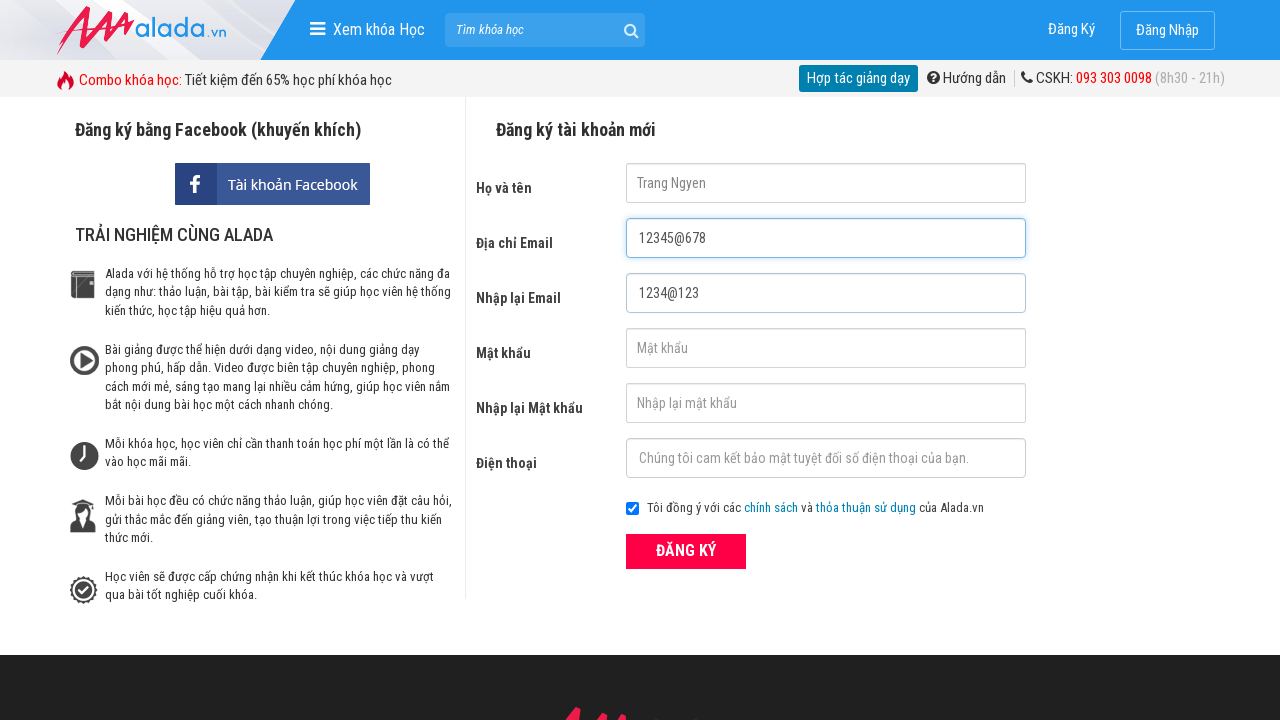

Filled password field with '12345678' on #txtPassword
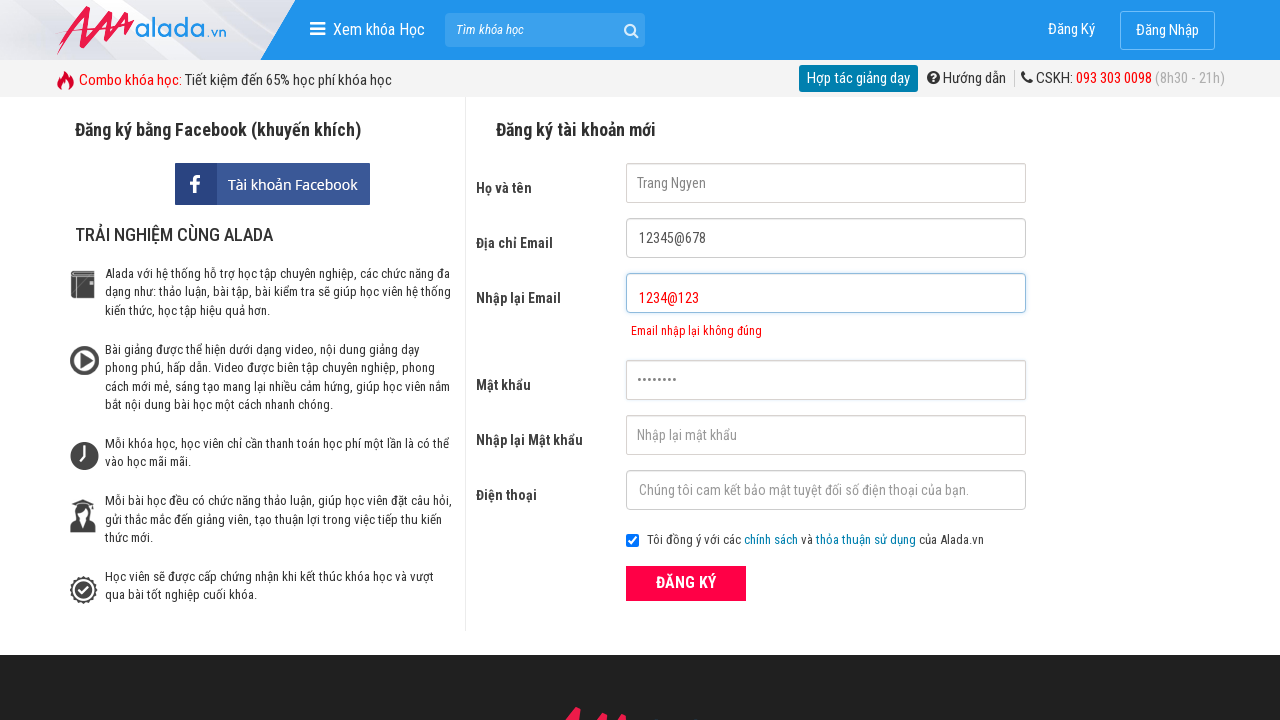

Filled confirm password field with '12345678' on #txtCPassword
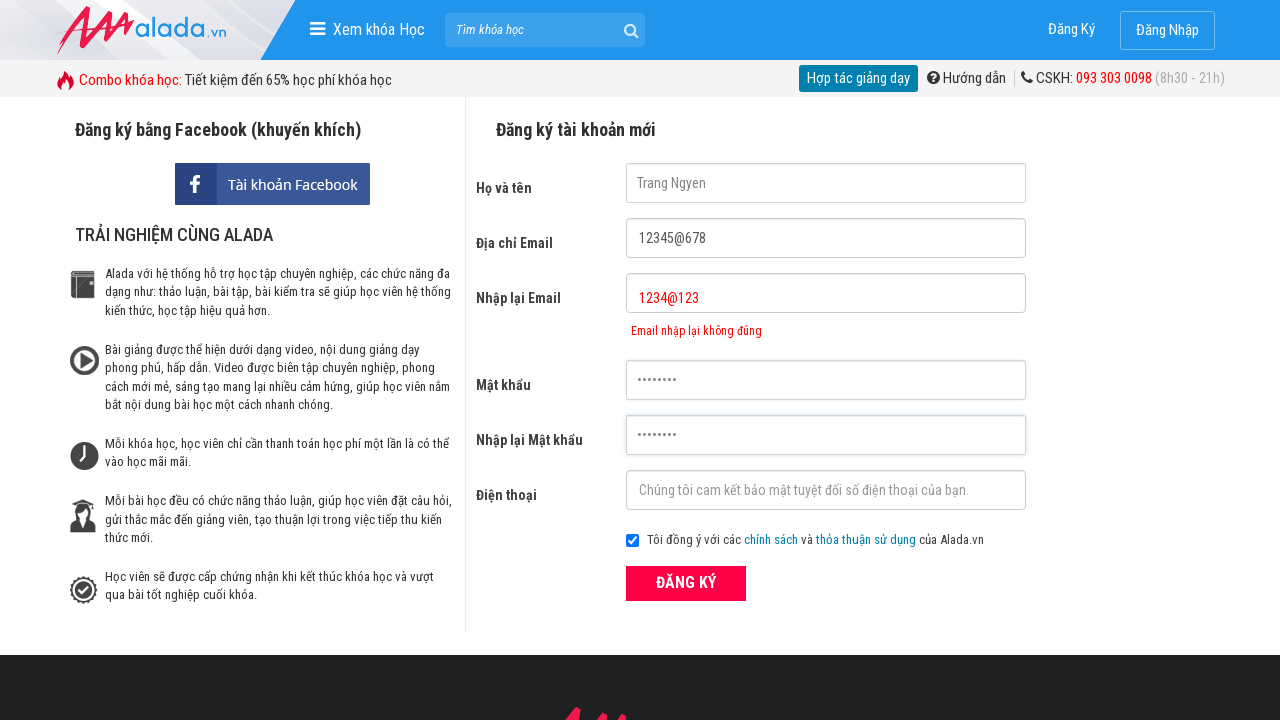

Filled phone field with '0987654321' on #txtPhone
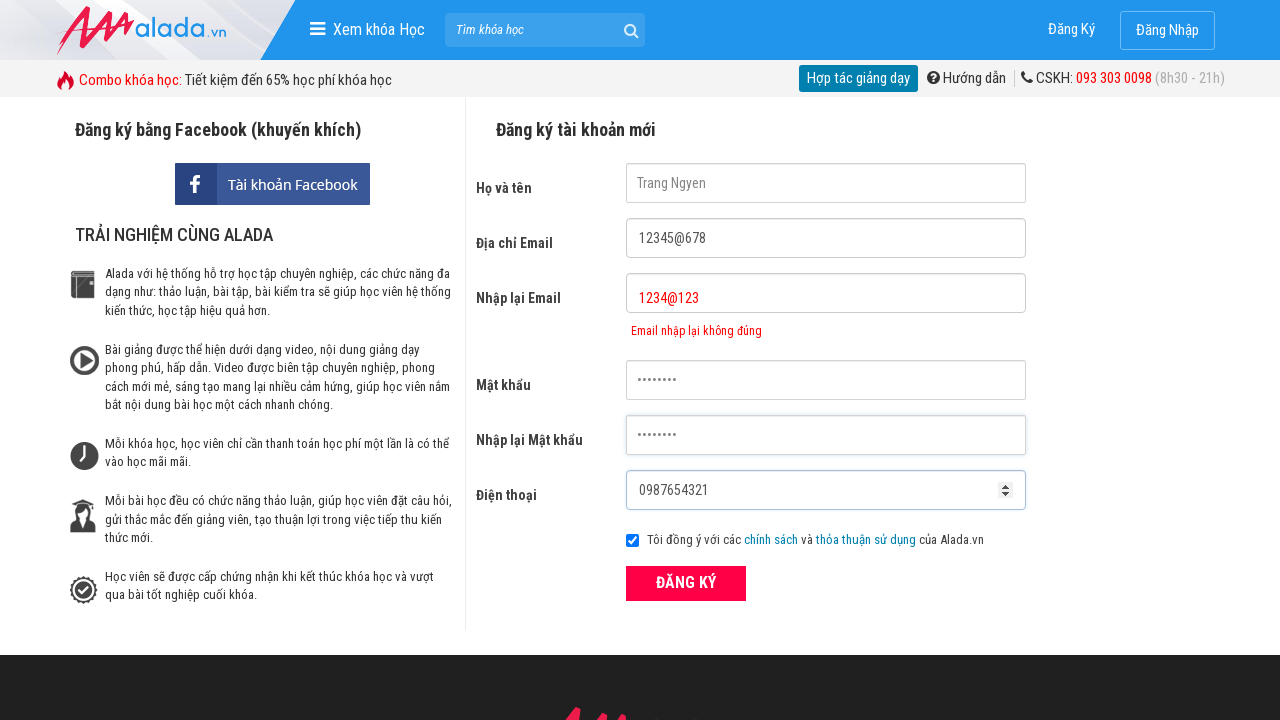

Clicked register button to submit form at (686, 583) on xpath=//*[@id="frmLogin"]/div/div[8]/button
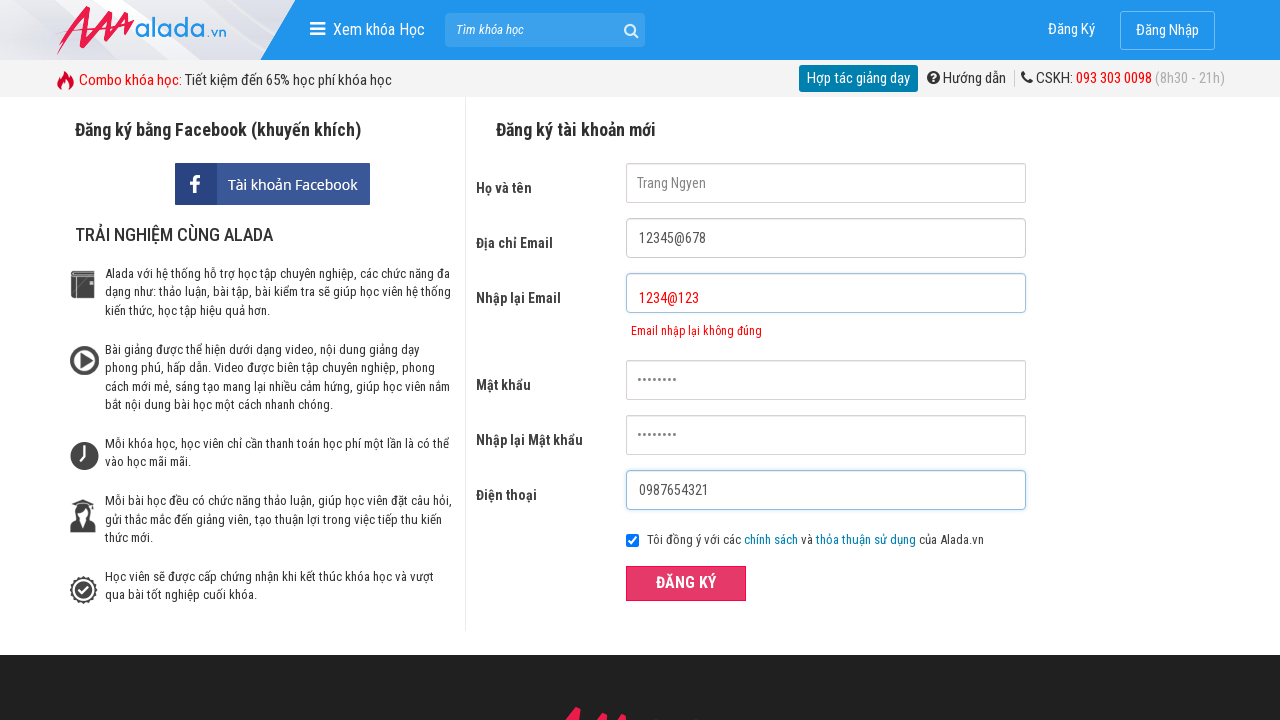

Verified confirm email error message displays 'Email nhập lại không đúng'
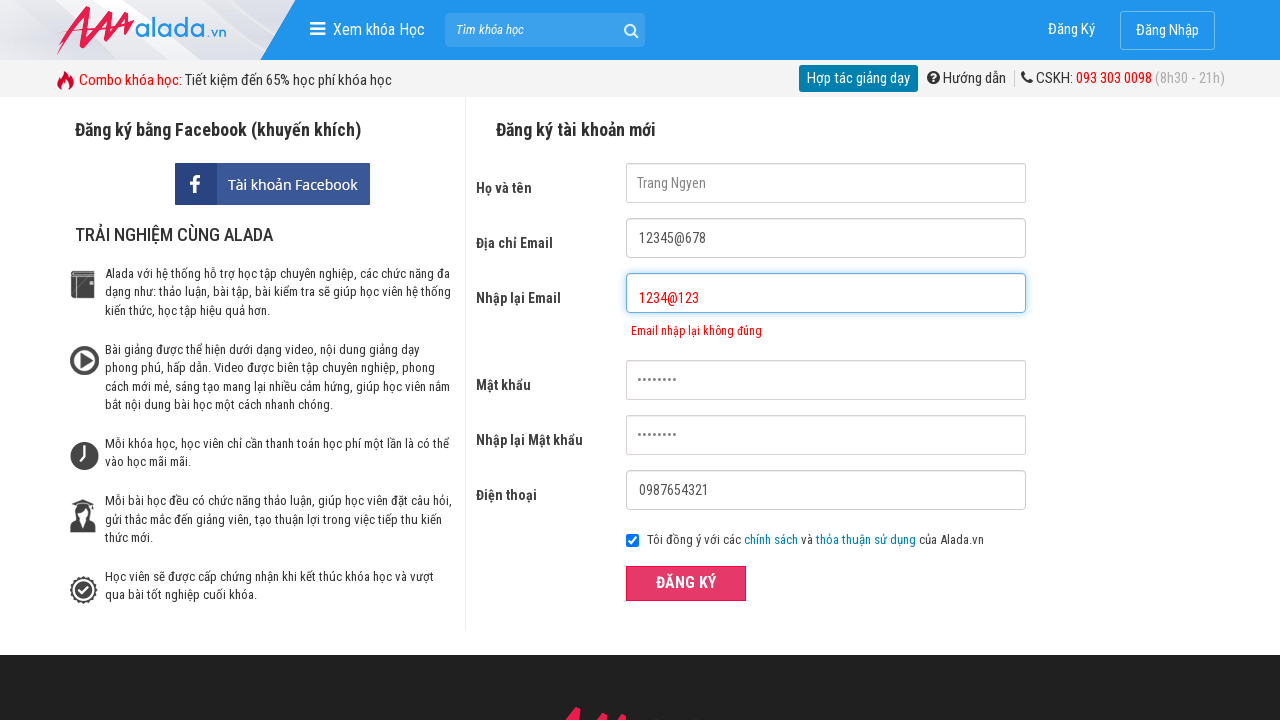

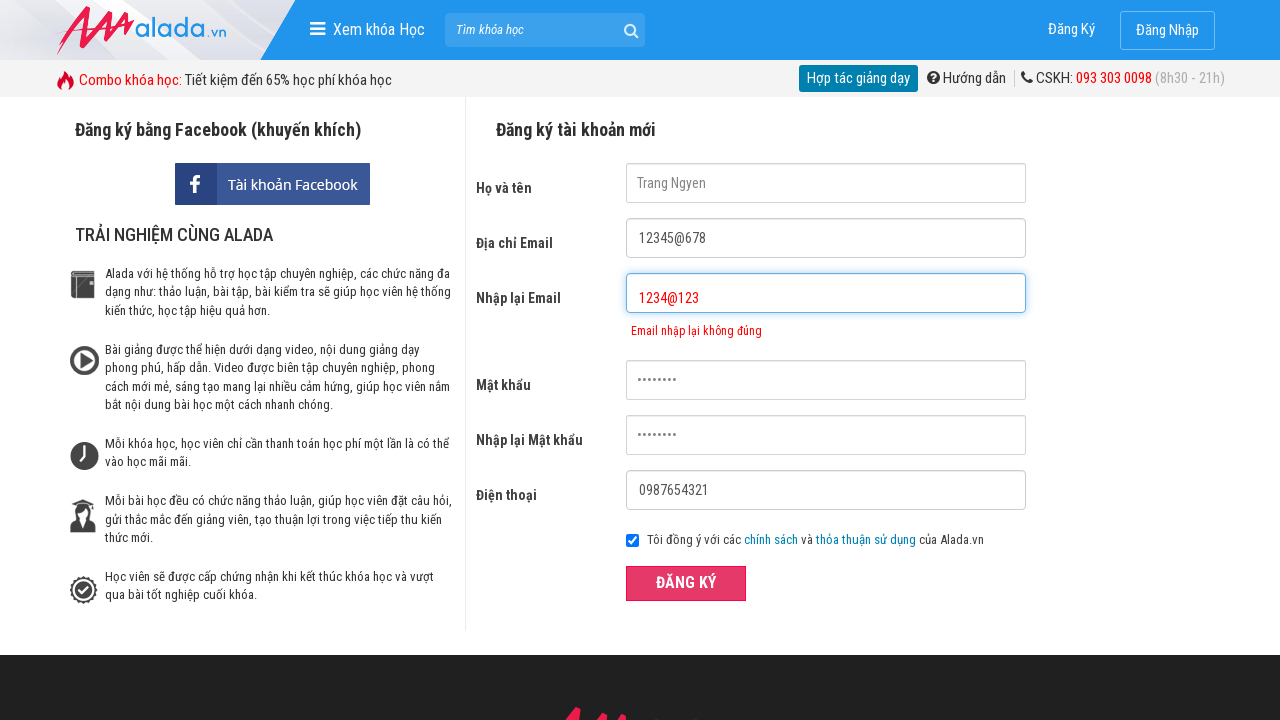